Tests navigation on the Playwright Python documentation site by clicking the "Docs" link and verifying the URL changes to the introduction page.

Starting URL: https://playwright.dev/python

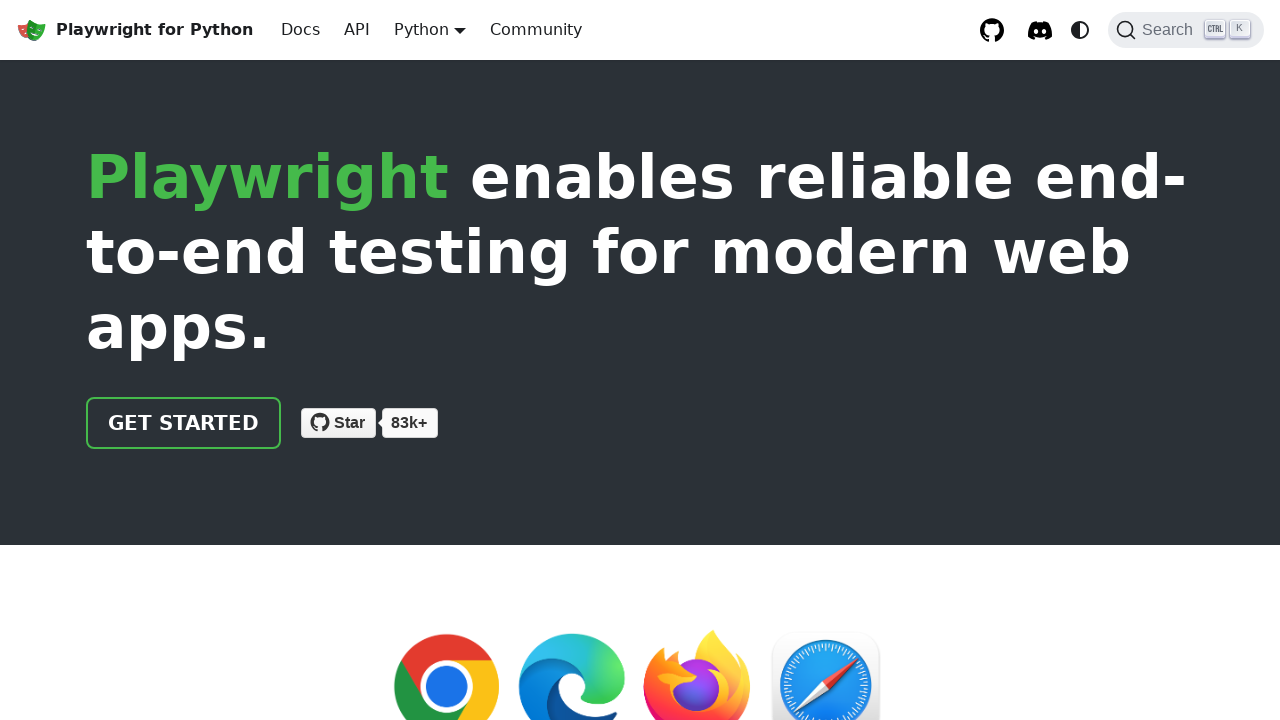

Located the 'Docs' link in navigation
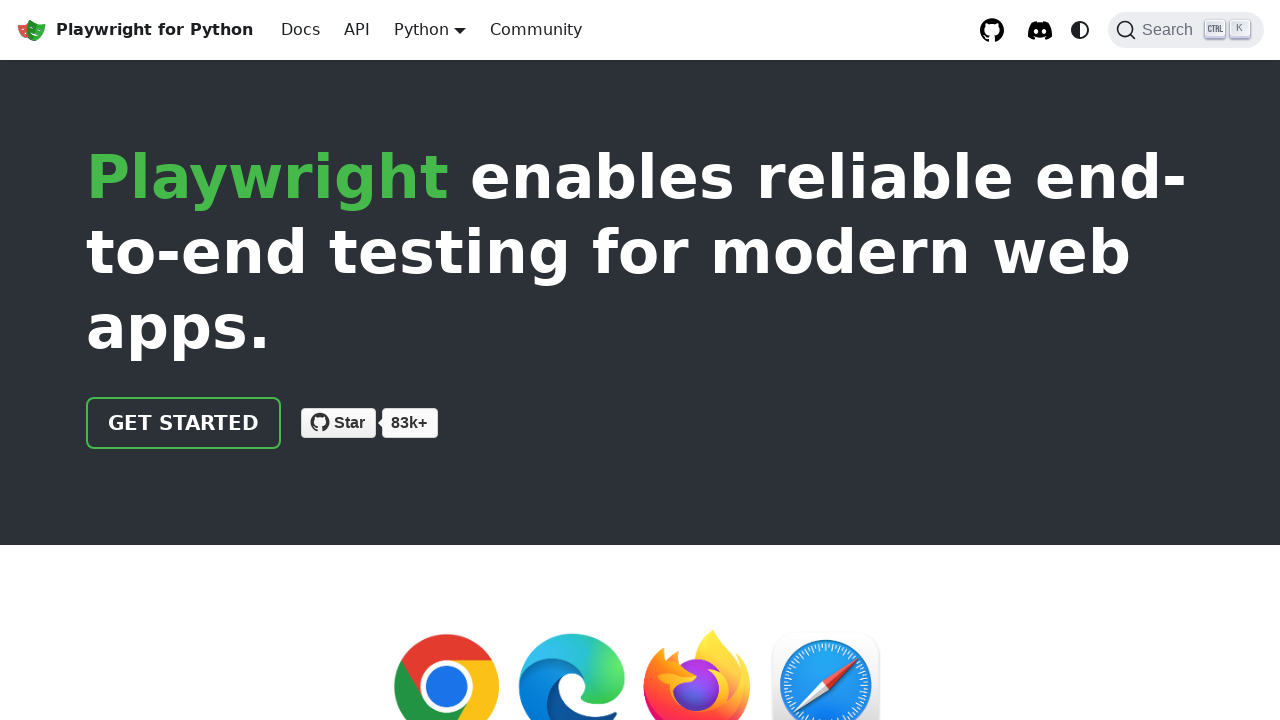

Clicked the 'Docs' link at (300, 30) on internal:role=link[name="Docs"i]
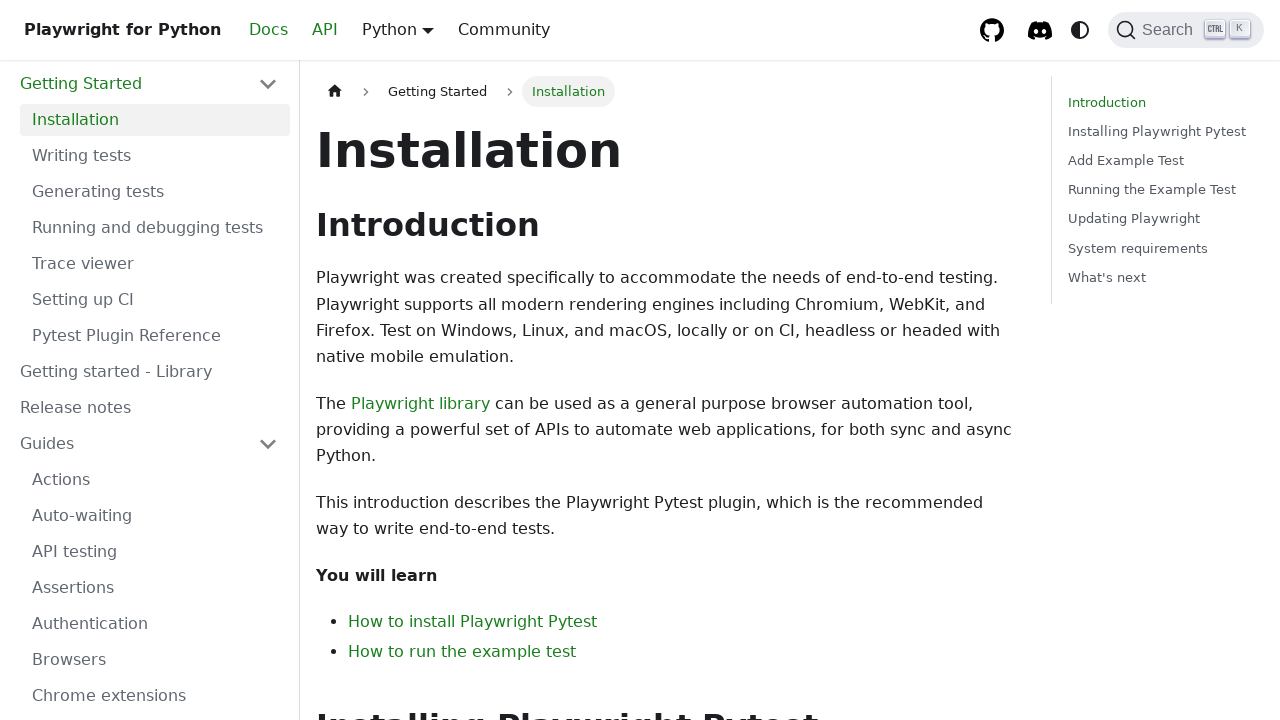

Verified URL changed to https://playwright.dev/python/docs/intro
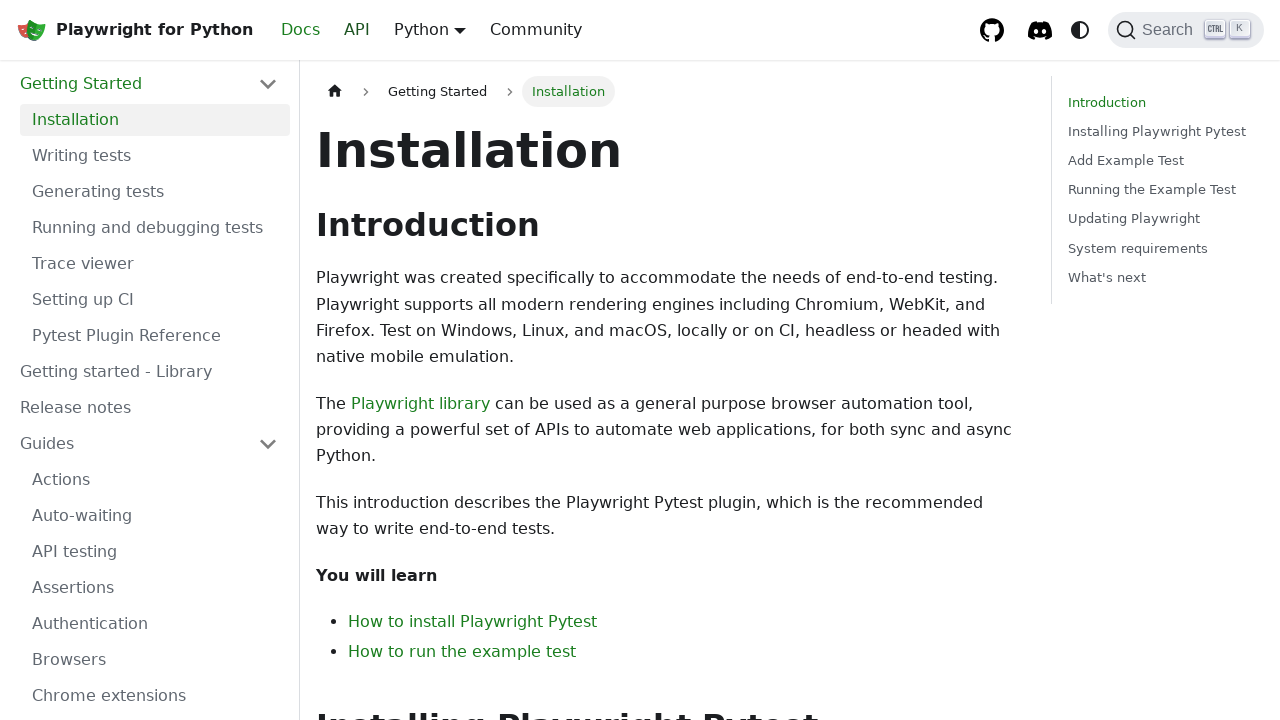

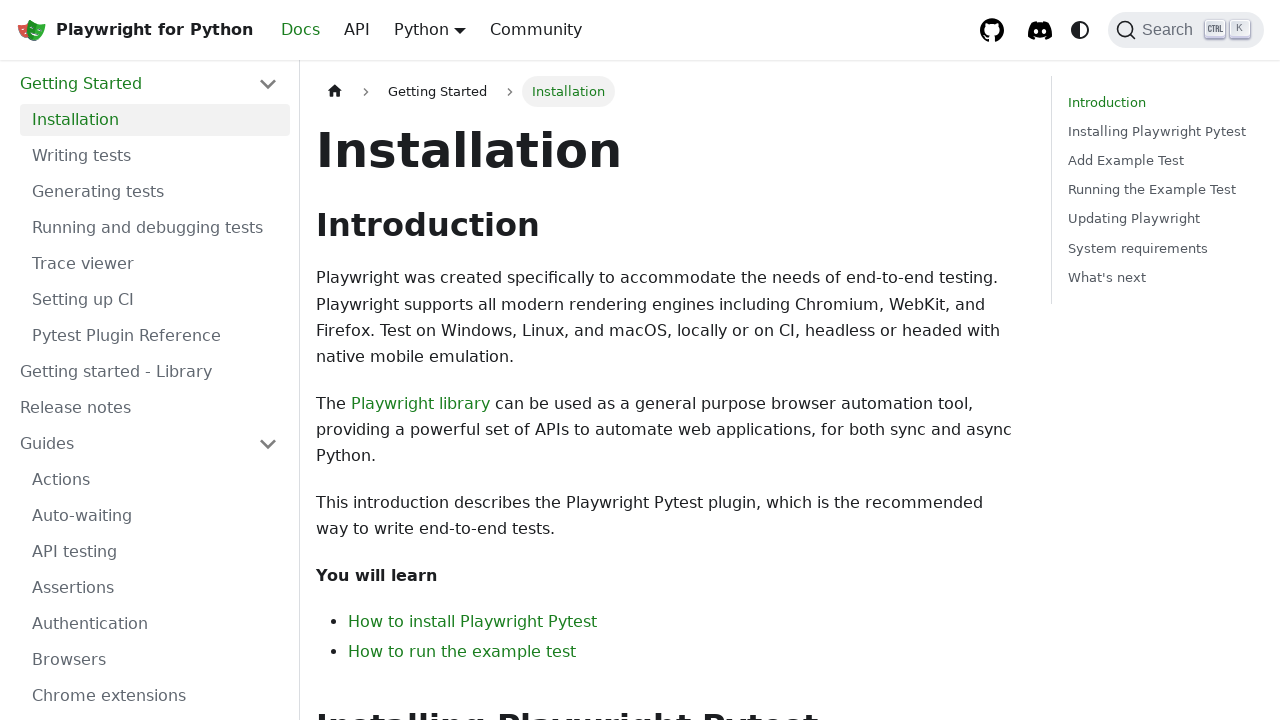